Tests the search functionality on the PROS lab website by clicking the search toggle, activating the search field, and entering a search query.

Starting URL: http://pros.unicam.it/

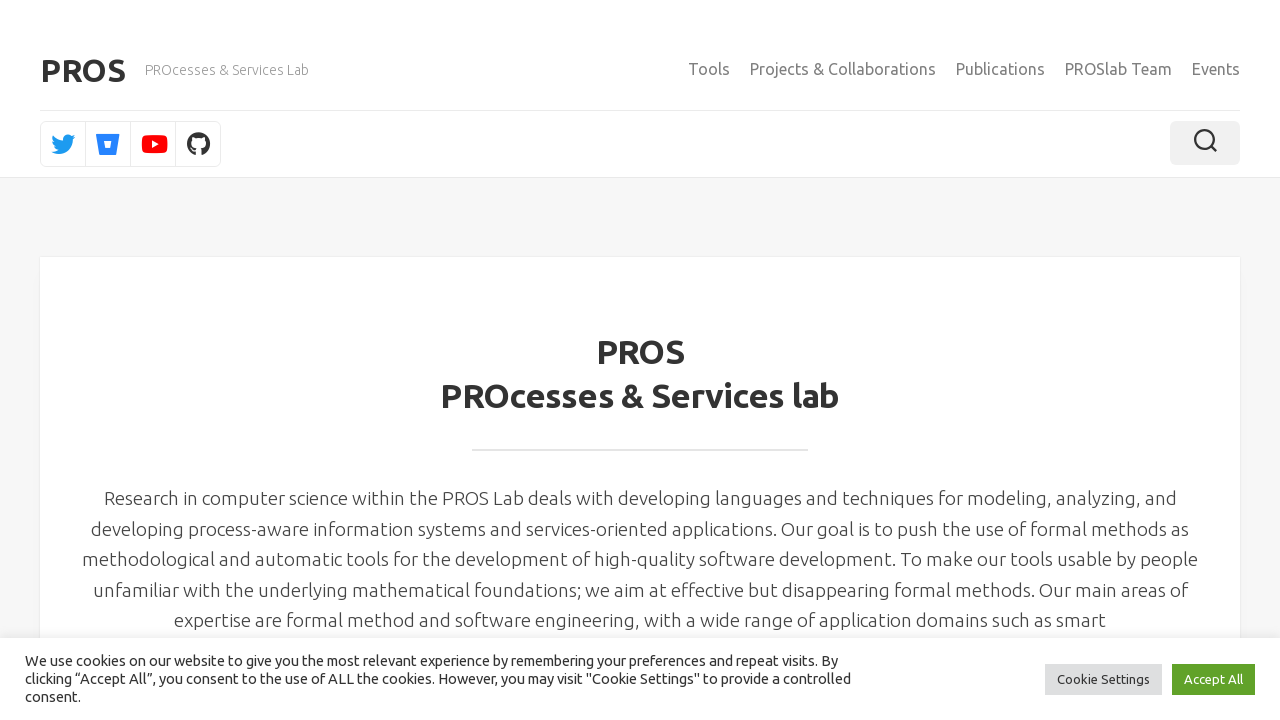

Page loaded and DOM content rendered
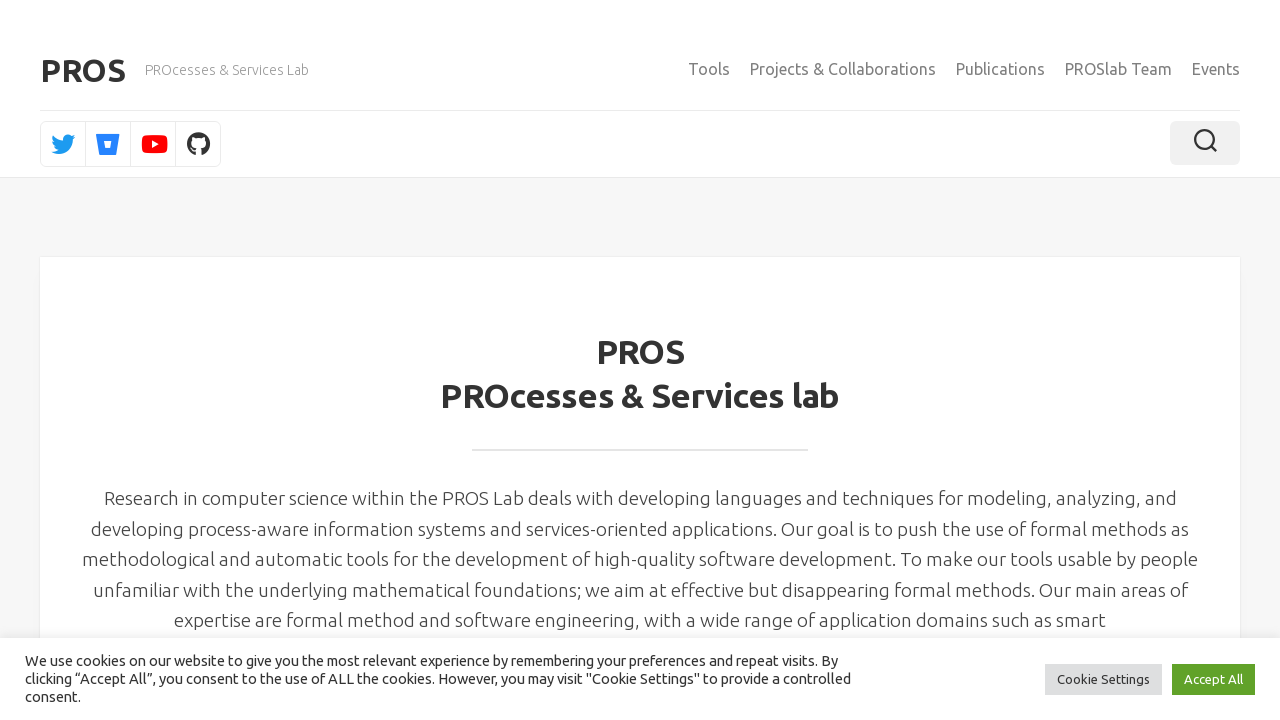

Clicked search toggle button to reveal search field at (1205, 143) on .toggle-search
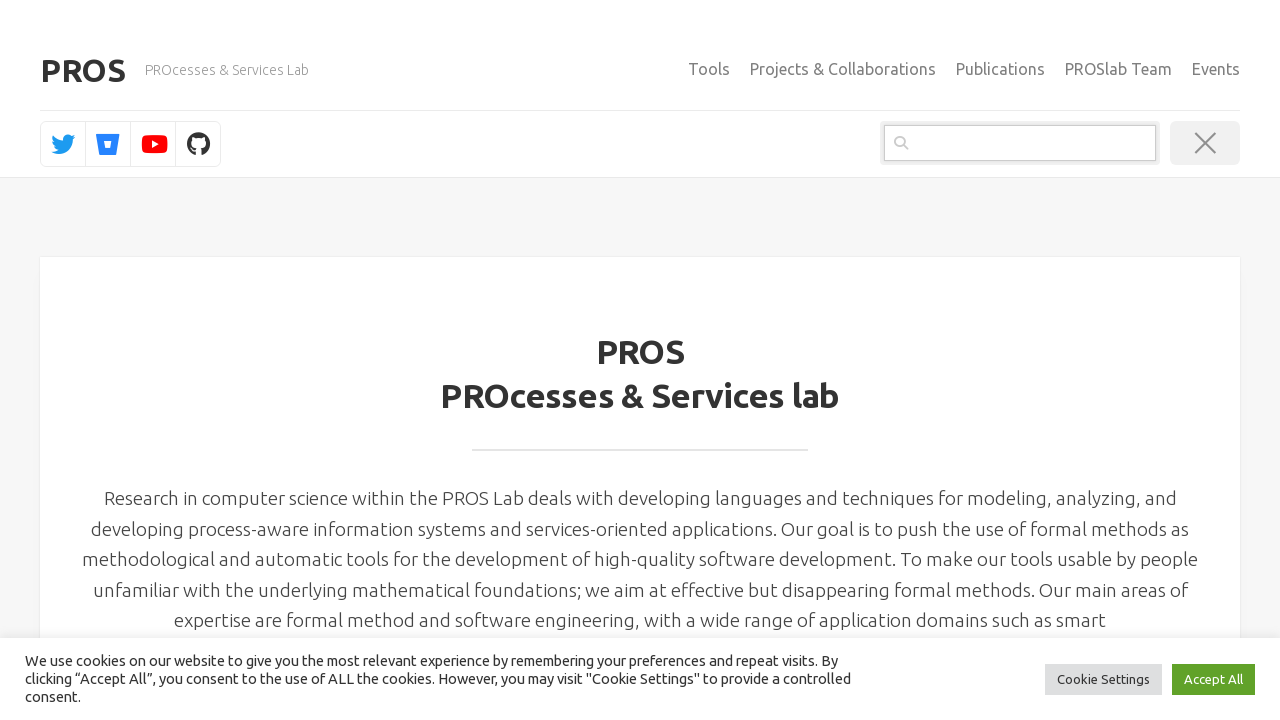

Clicked on search field to activate it at (1020, 143) on .search
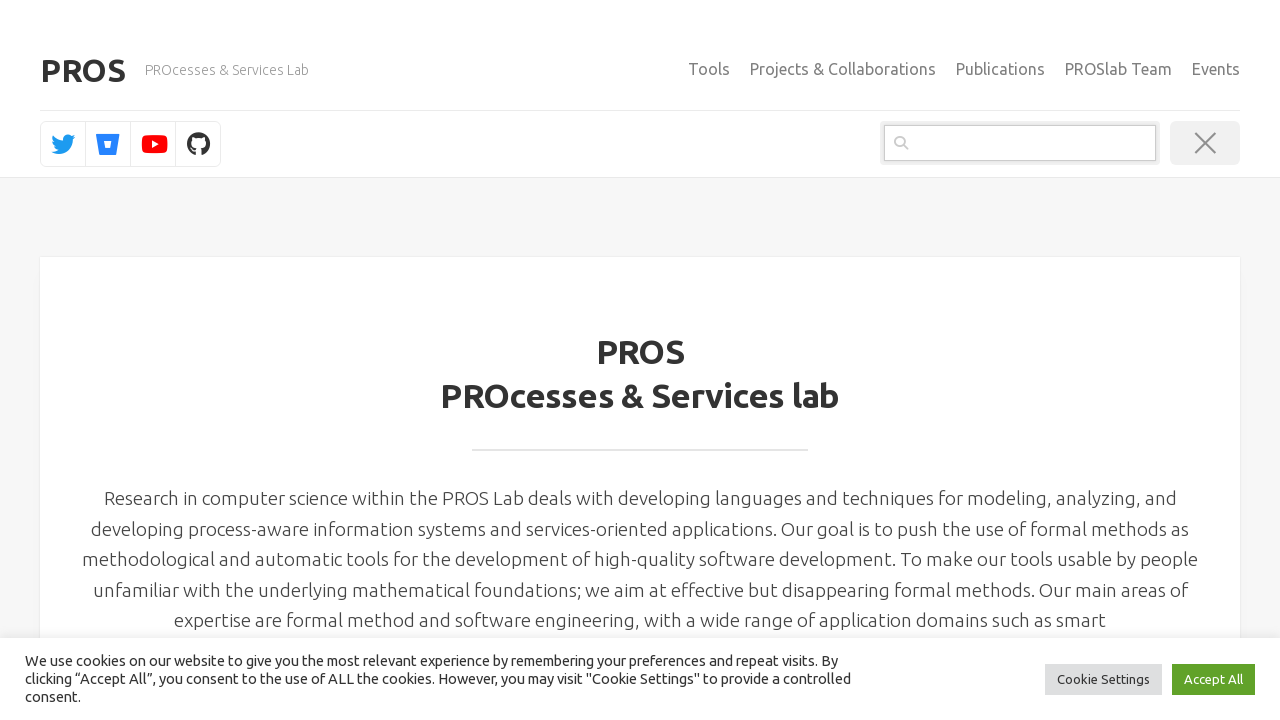

Entered search query 'bprove' in search field on .search
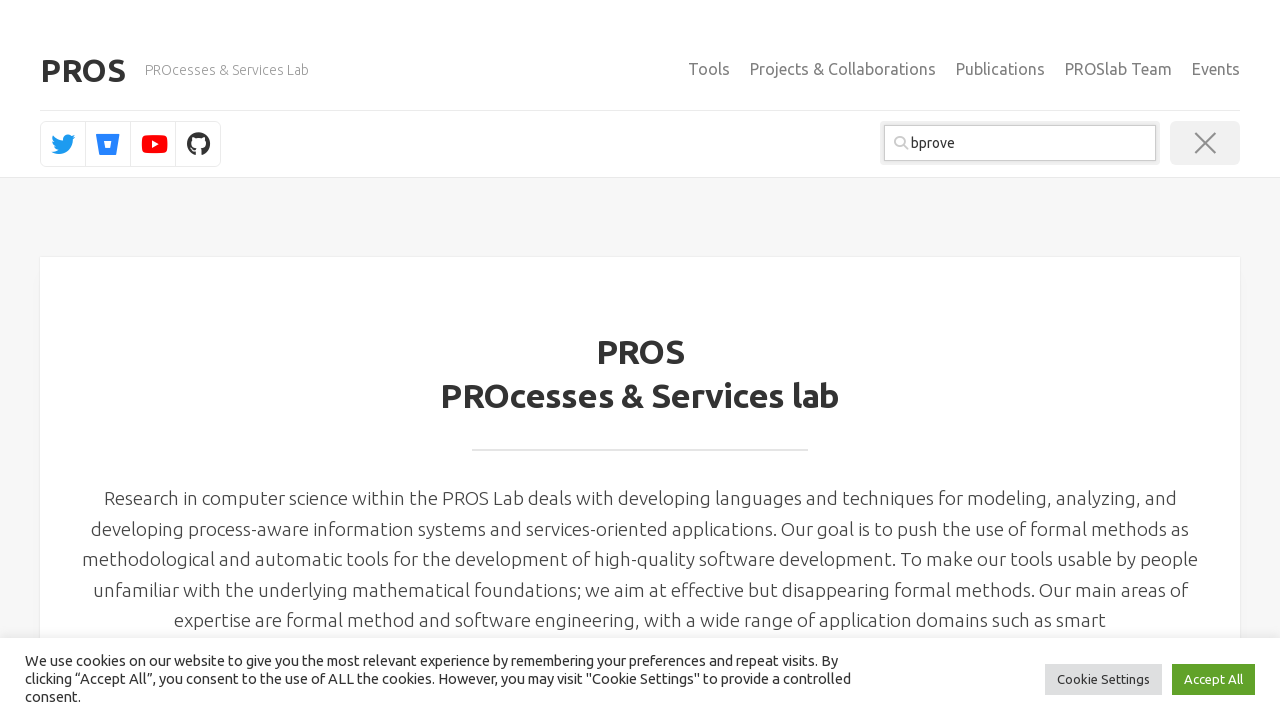

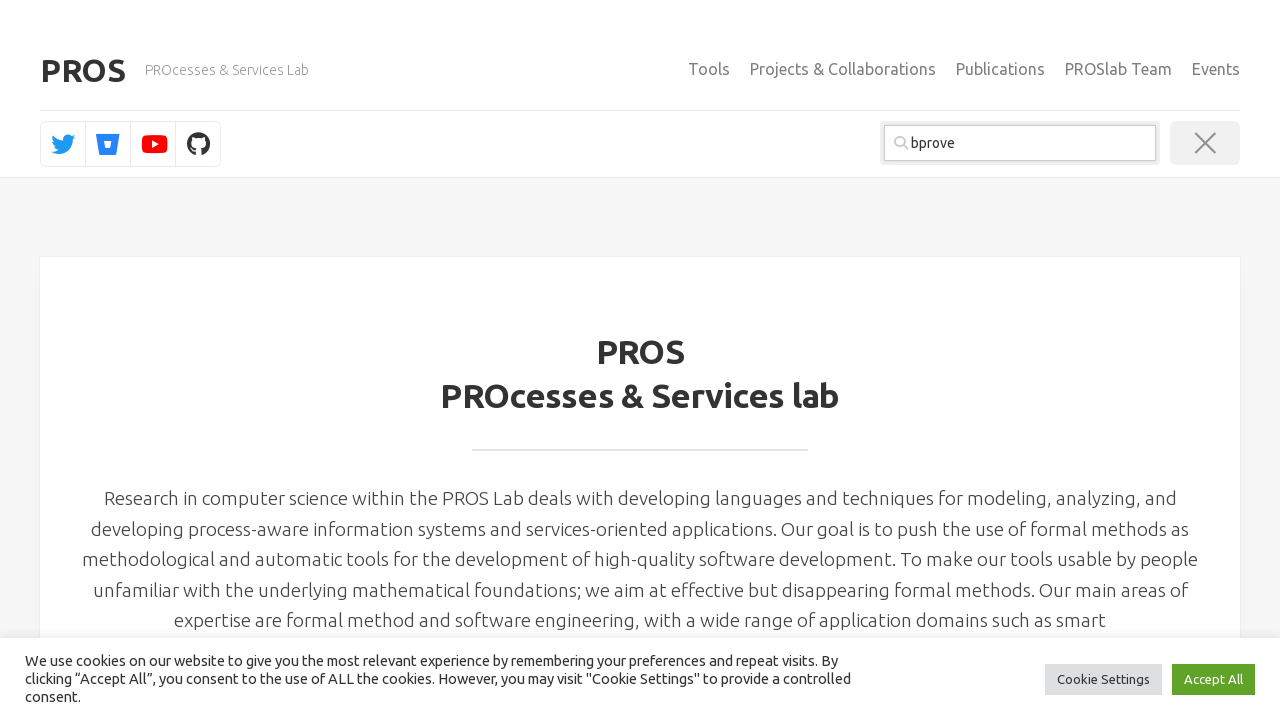